Tests a todo application by adding a new item, marking it as complete, and then deleting it

Starting URL: https://todo-react-rouge.vercel.app/

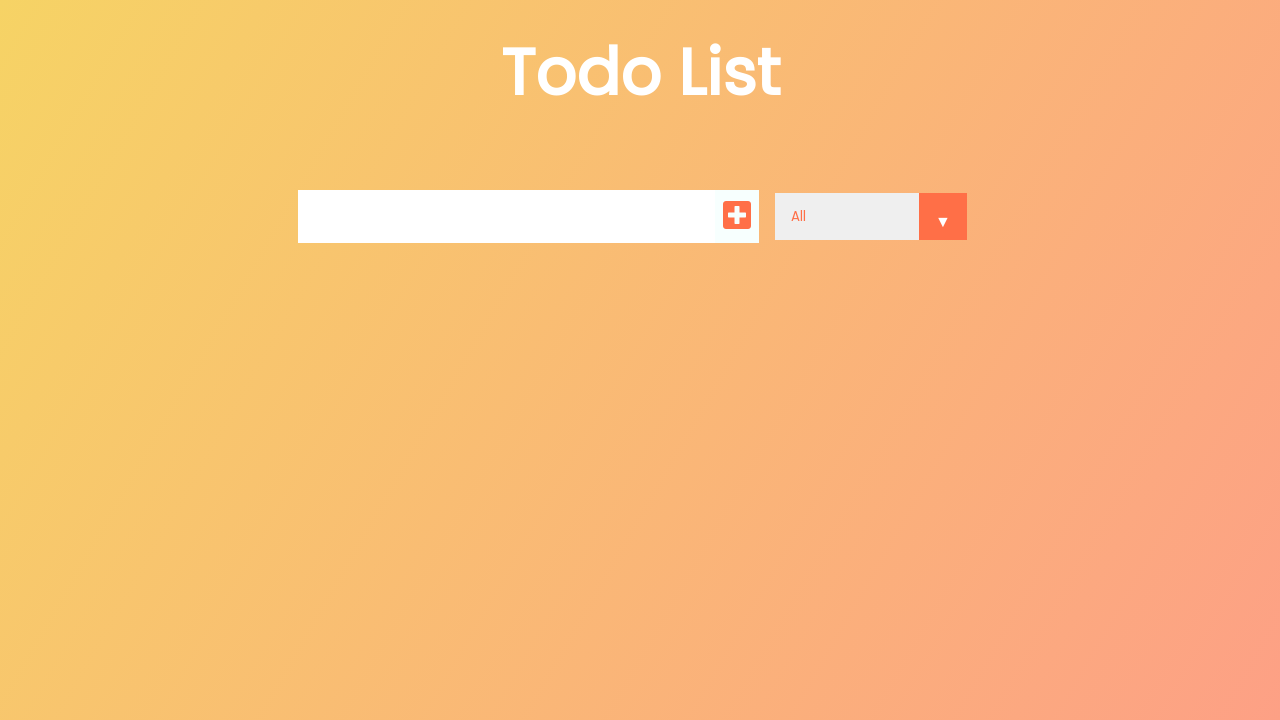

Located todo input field
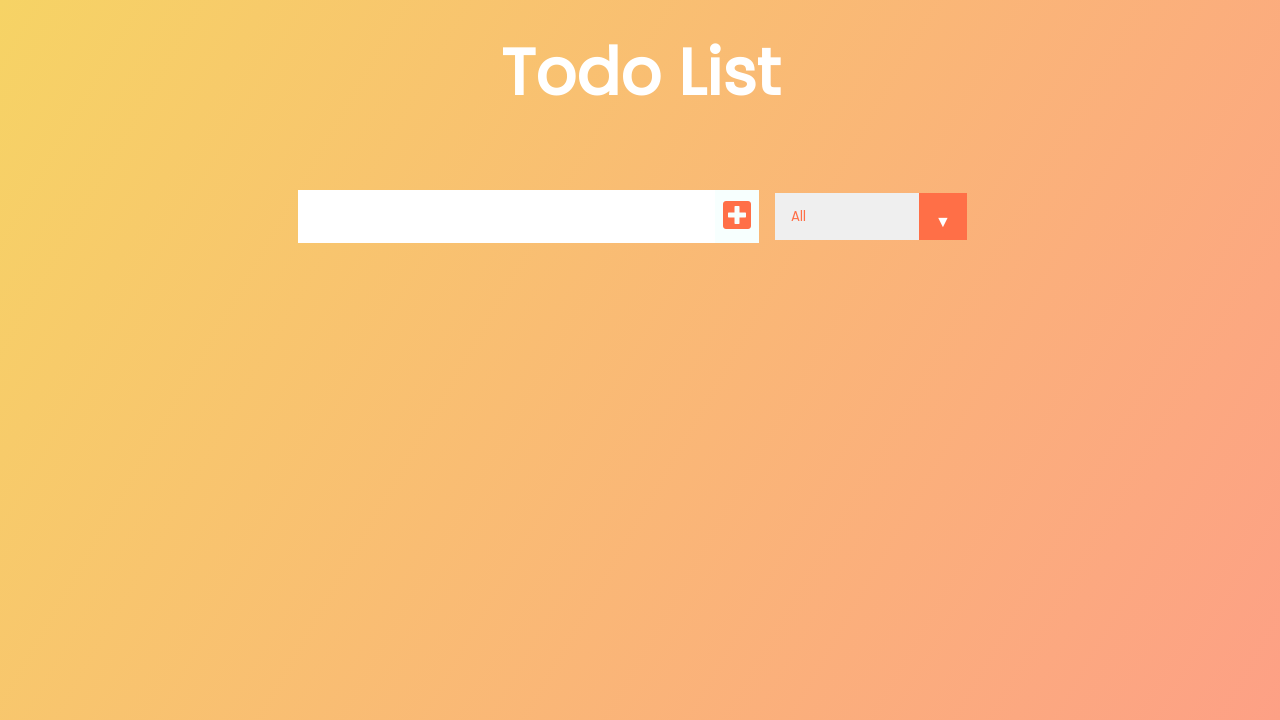

Filled todo input field with 'new item'
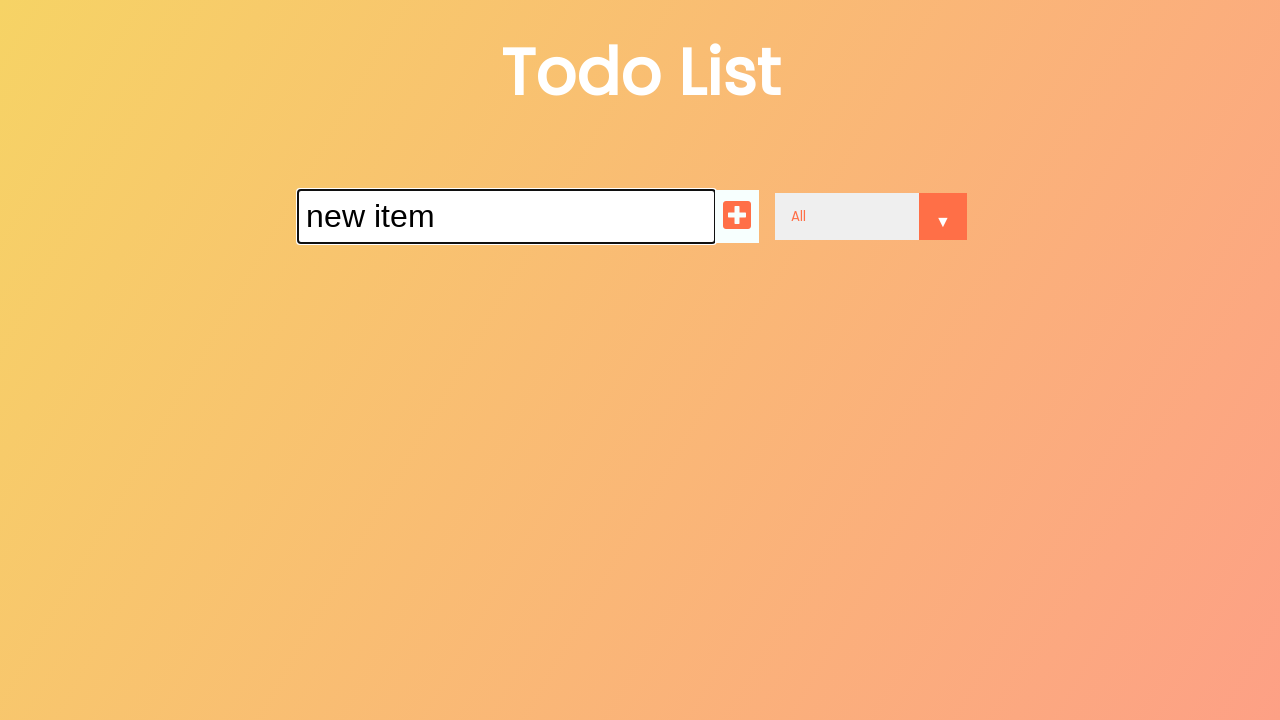

Pressed Enter to add new todo item
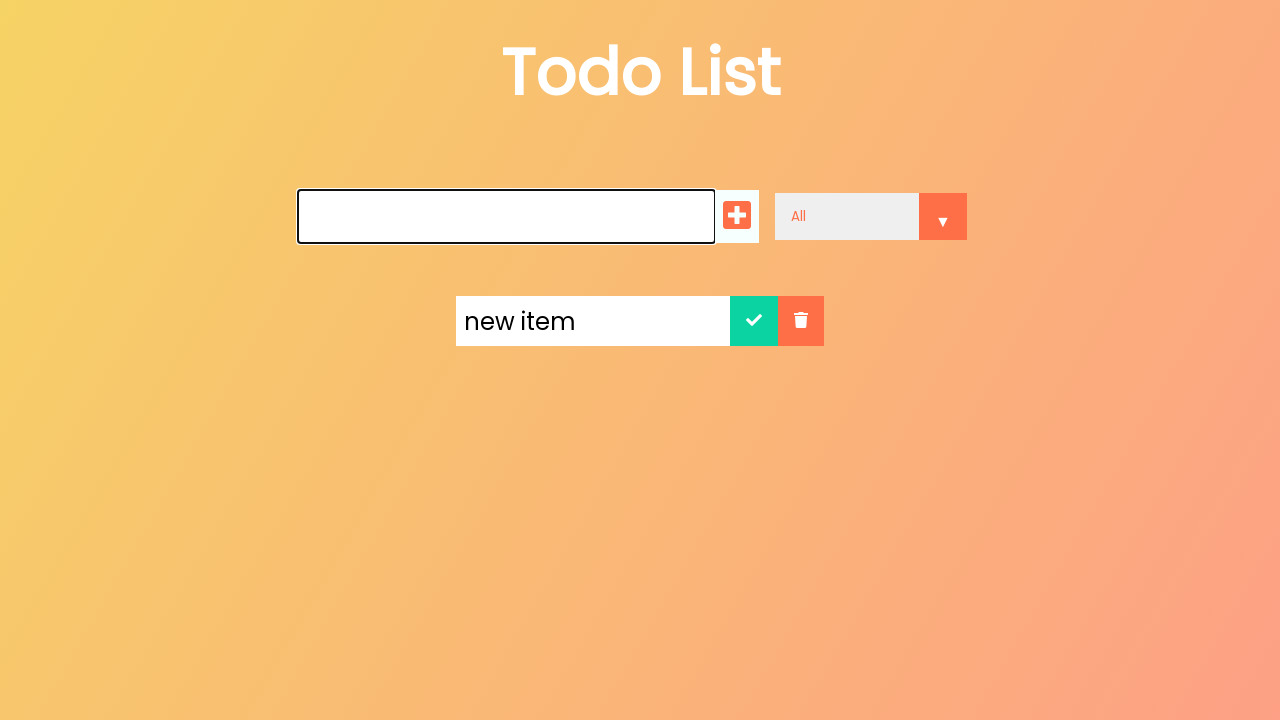

Located complete button
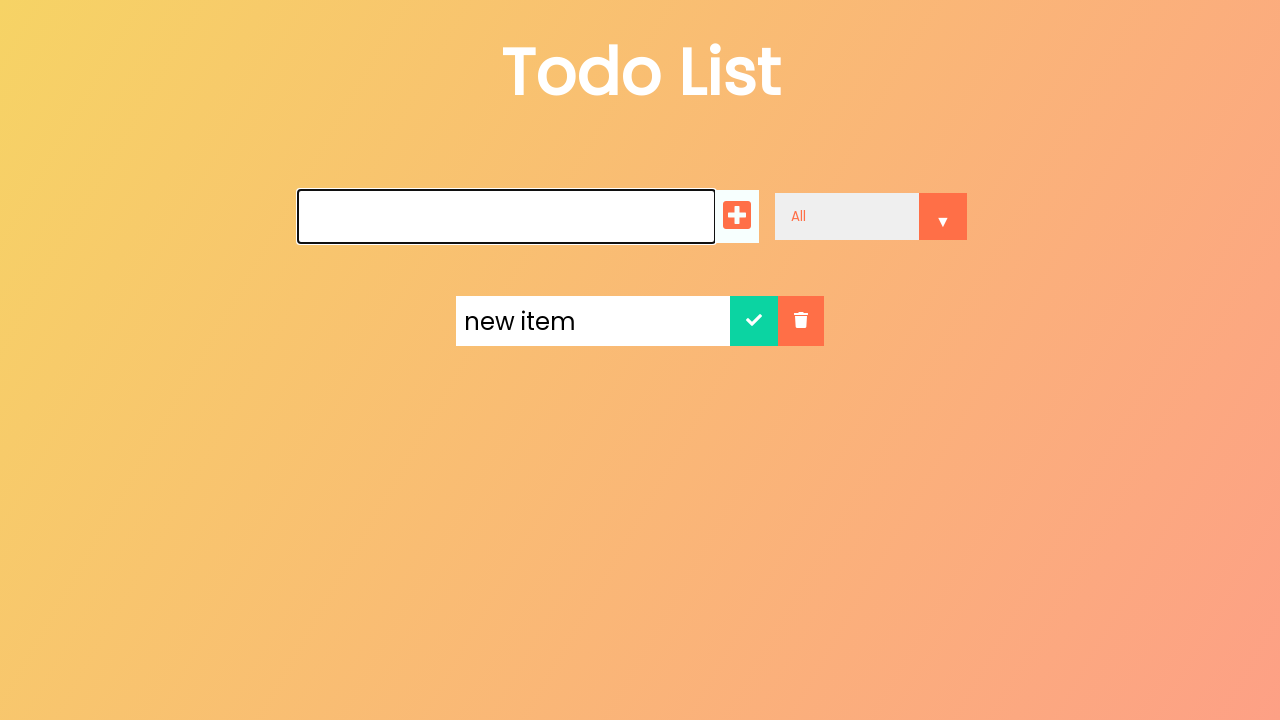

Clicked complete button to mark todo as done
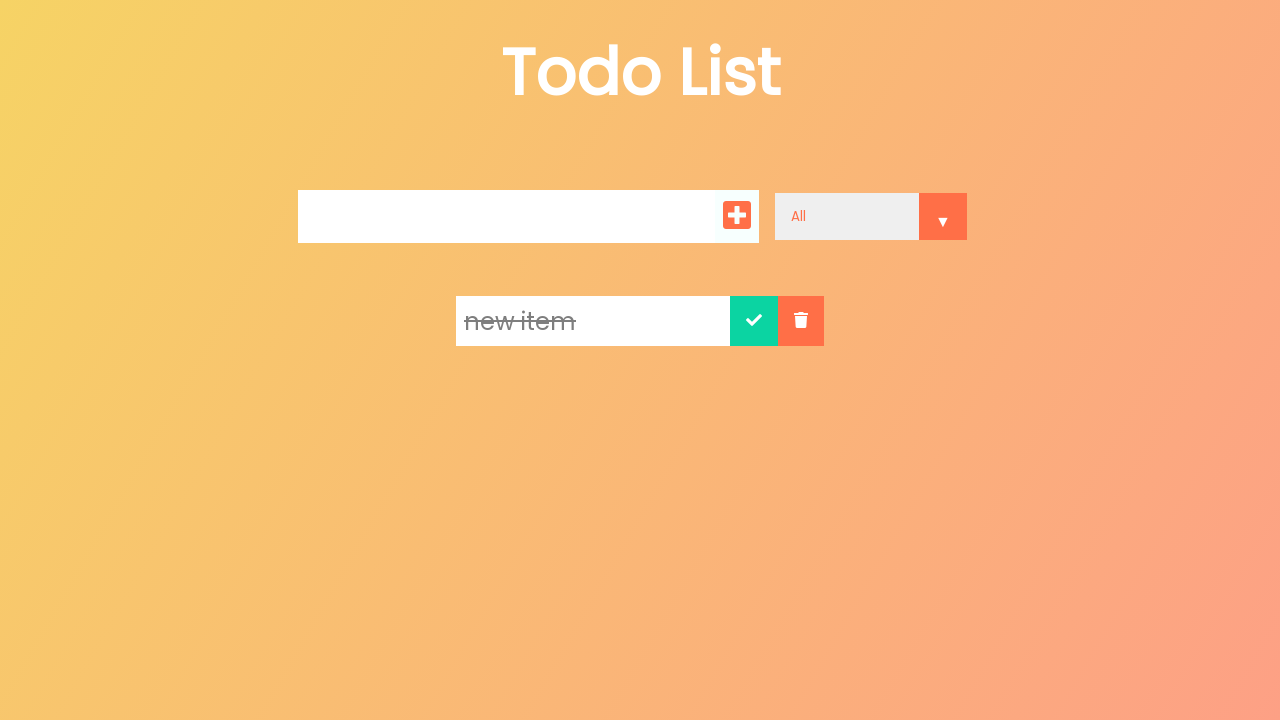

Located trash/delete button
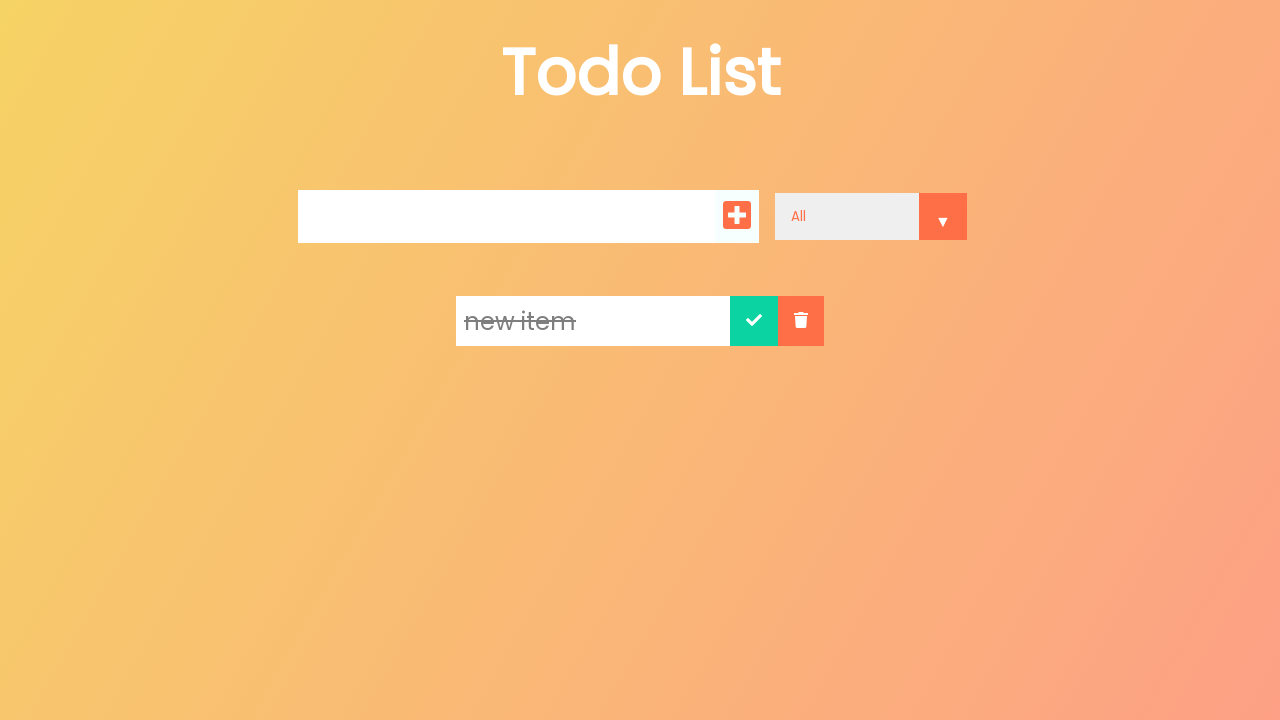

Clicked trash button to delete todo item
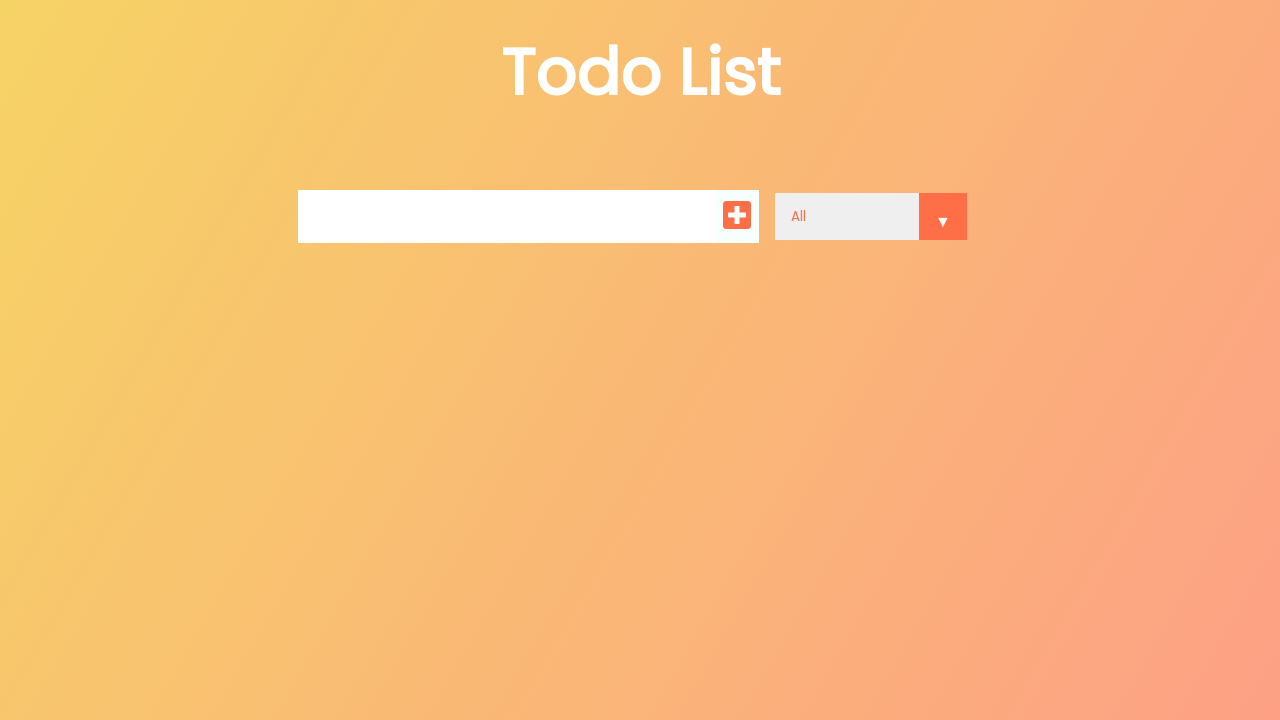

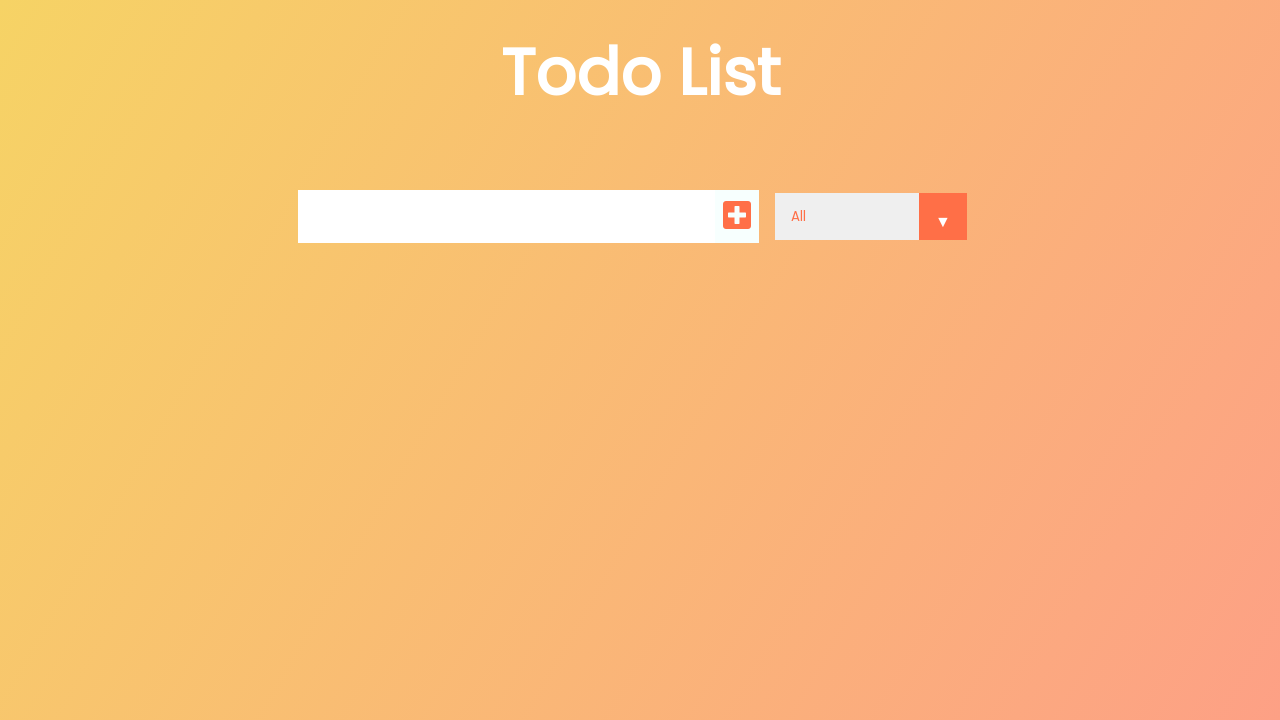